Tests form interaction on a practice automation site by filling an input box with a name and clicking a radio button

Starting URL: https://testautomationpractice.blogspot.com/

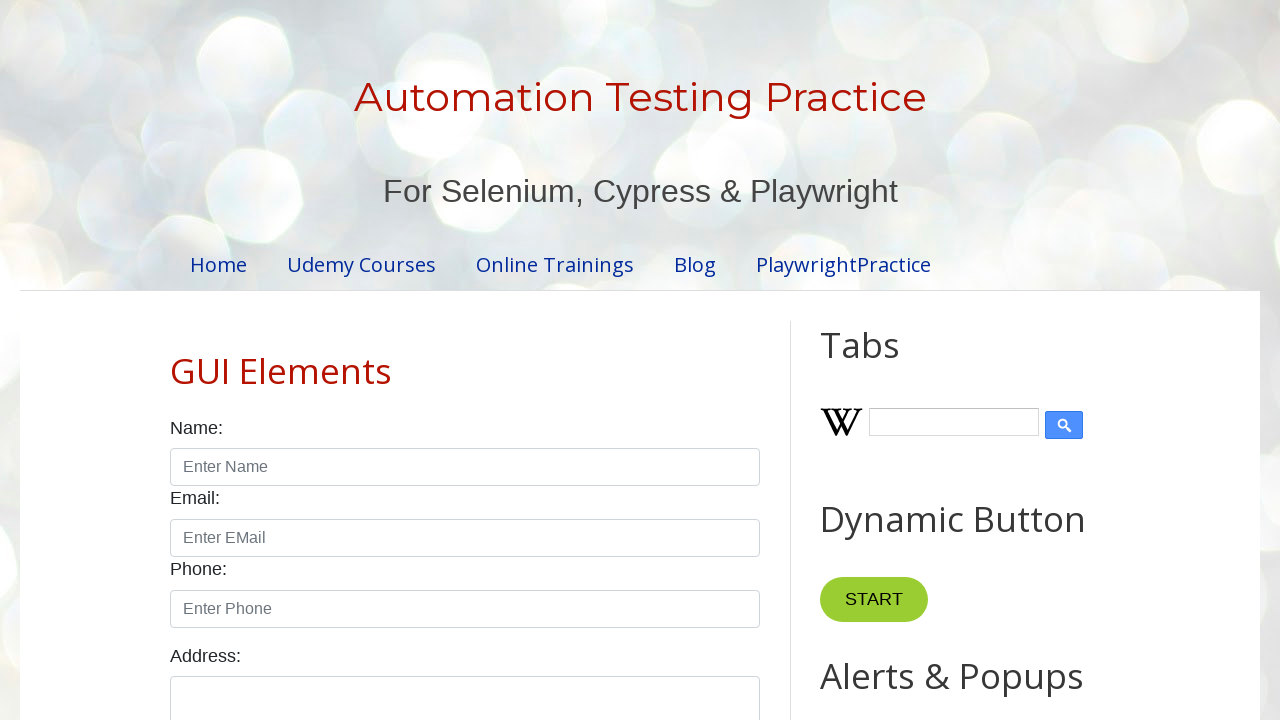

Filled name input box with 'John' on input#name
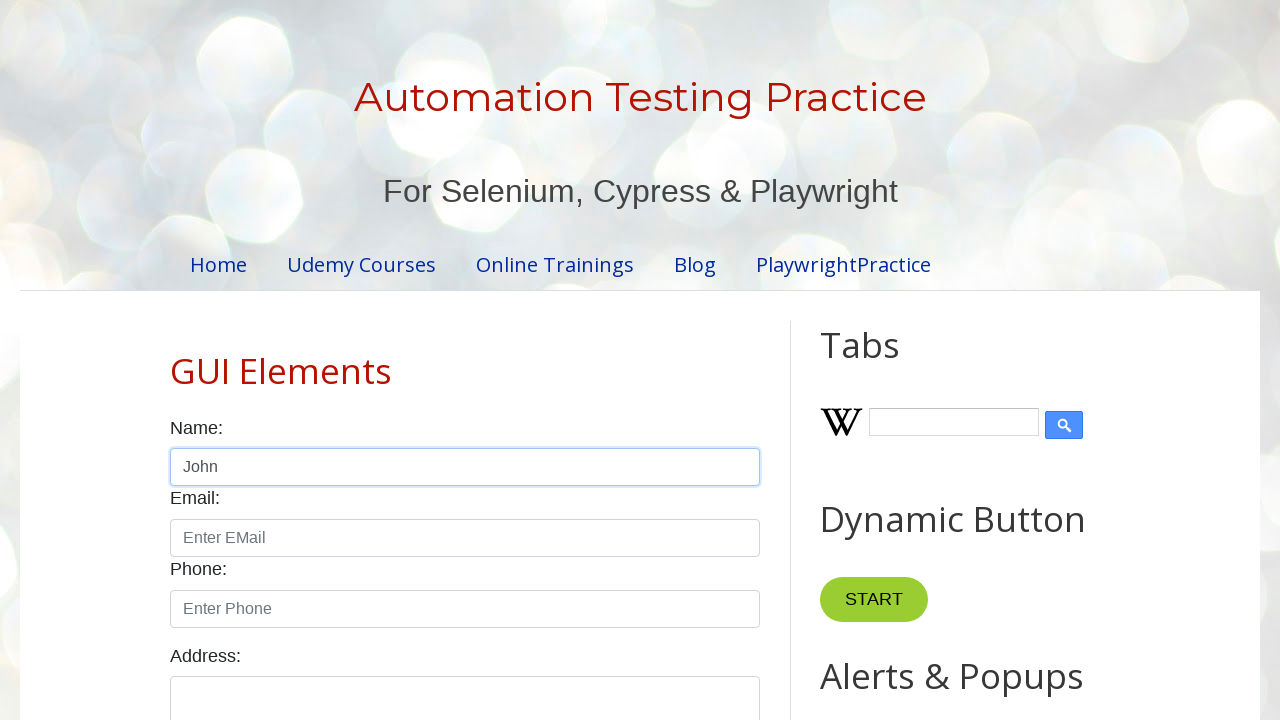

Clicked male radio button at (176, 360) on input#male
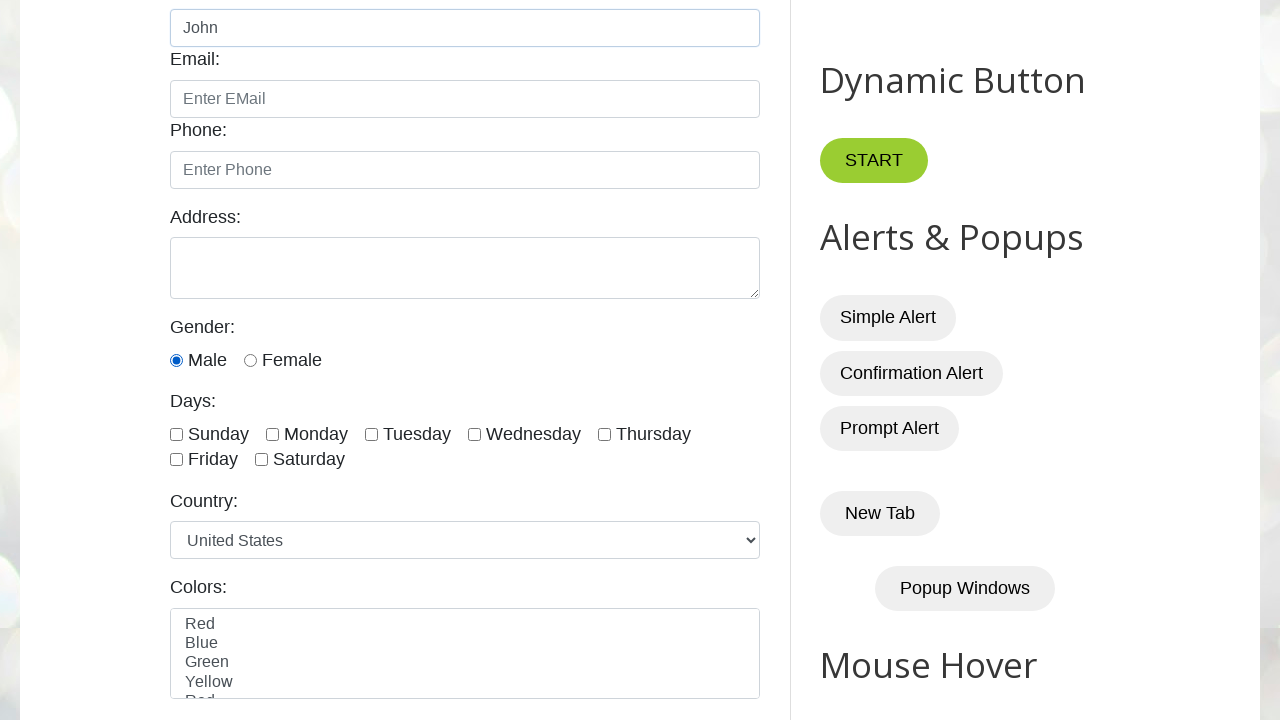

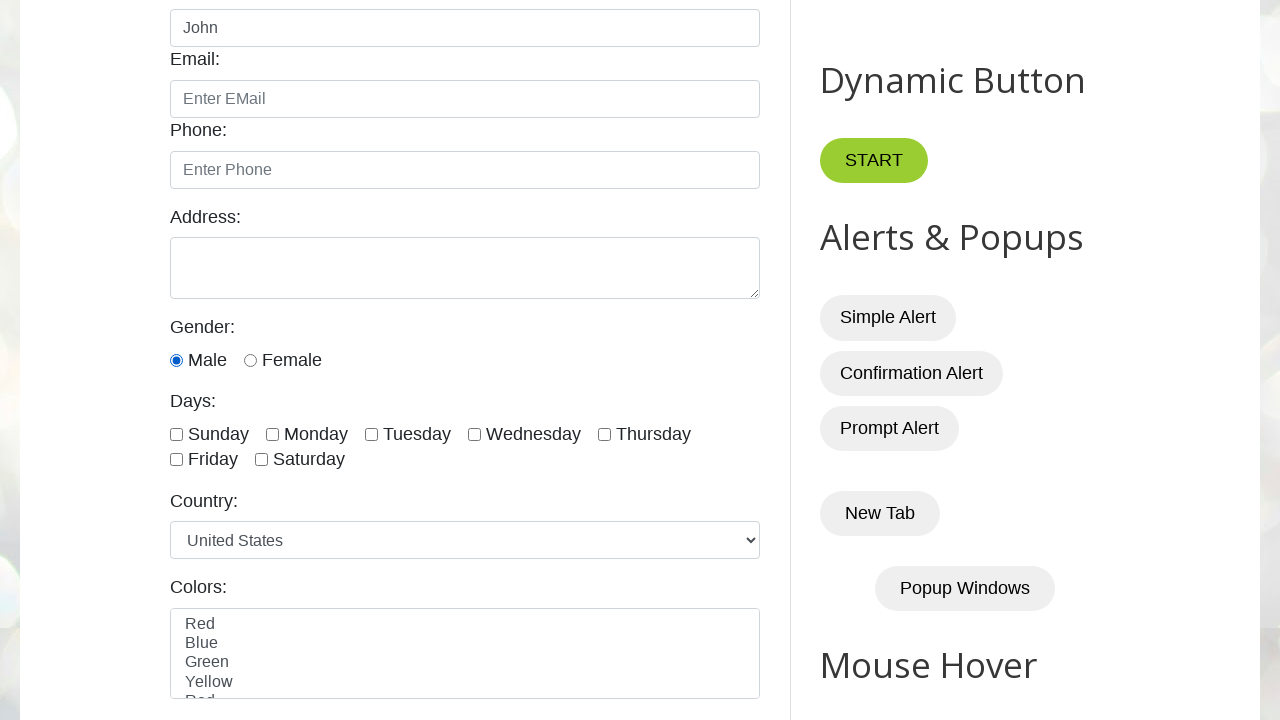